Tests the text box form by filling in full name, email, current address, and permanent address fields, then submitting and verifying the email input field's class attribute.

Starting URL: https://demoqa.com/text-box

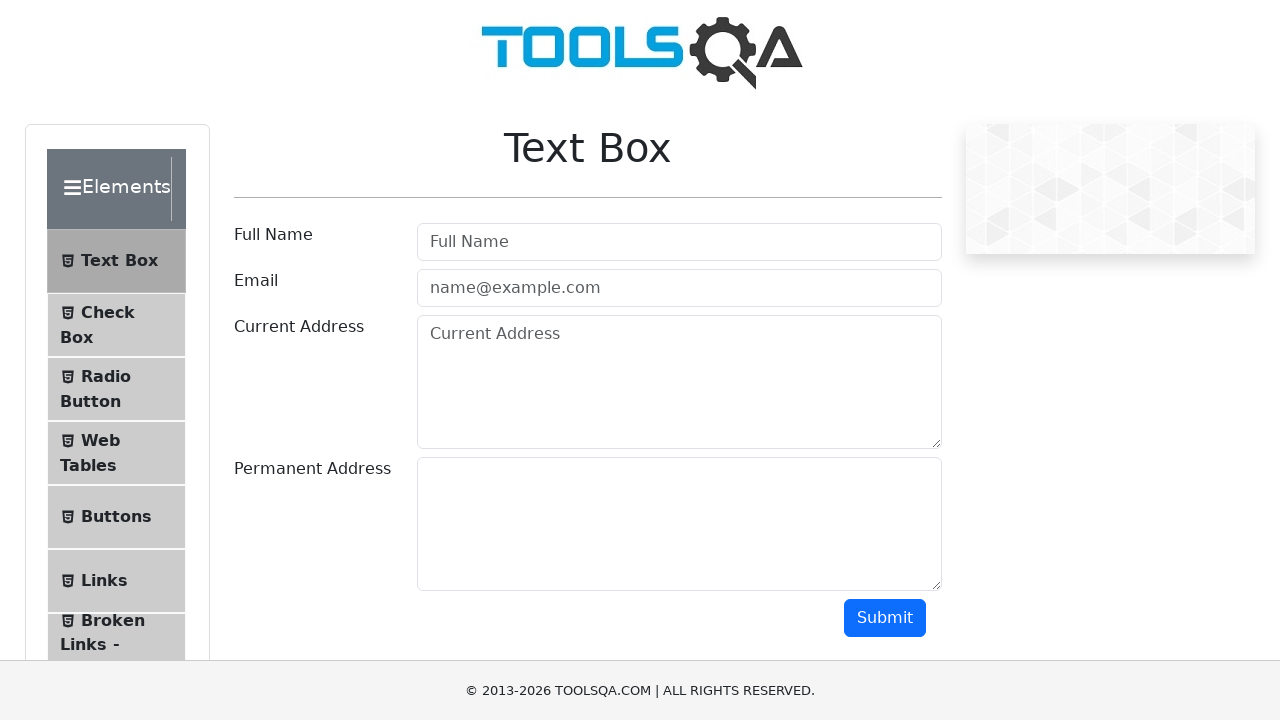

Filled full name field with 'John Doe' on #userName
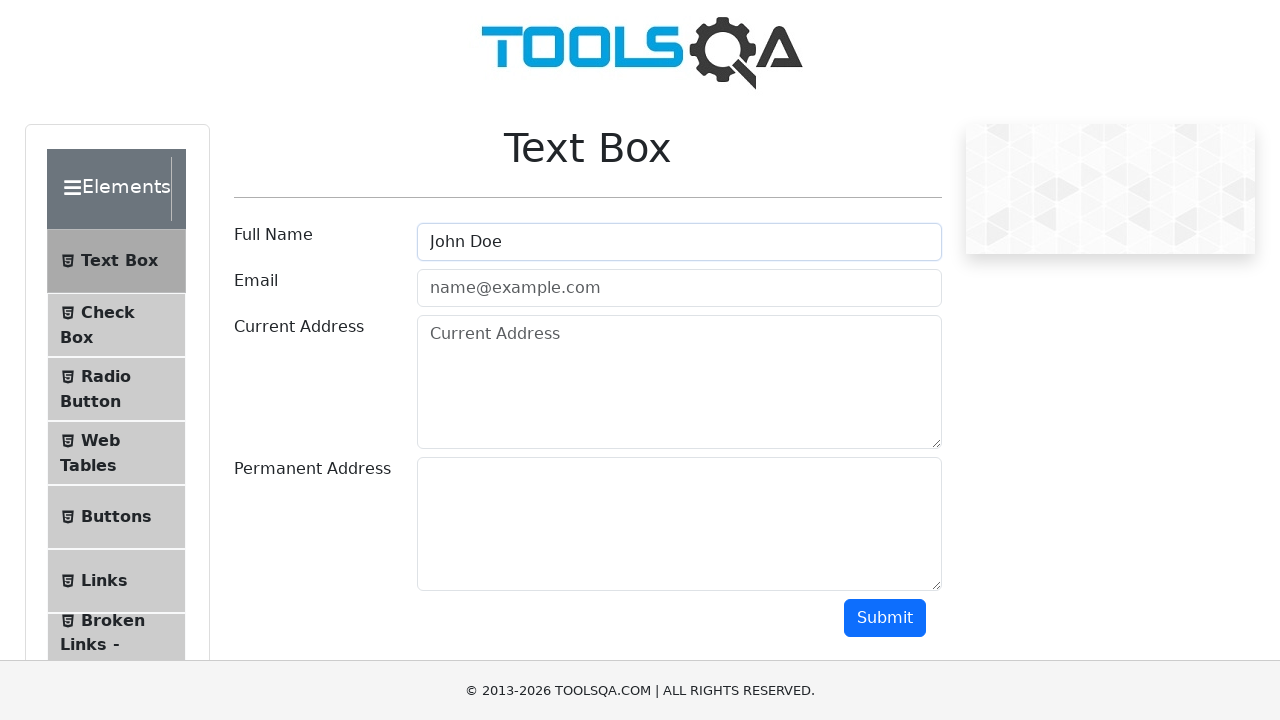

Filled email field with 'john@gmail.com' on #userEmail
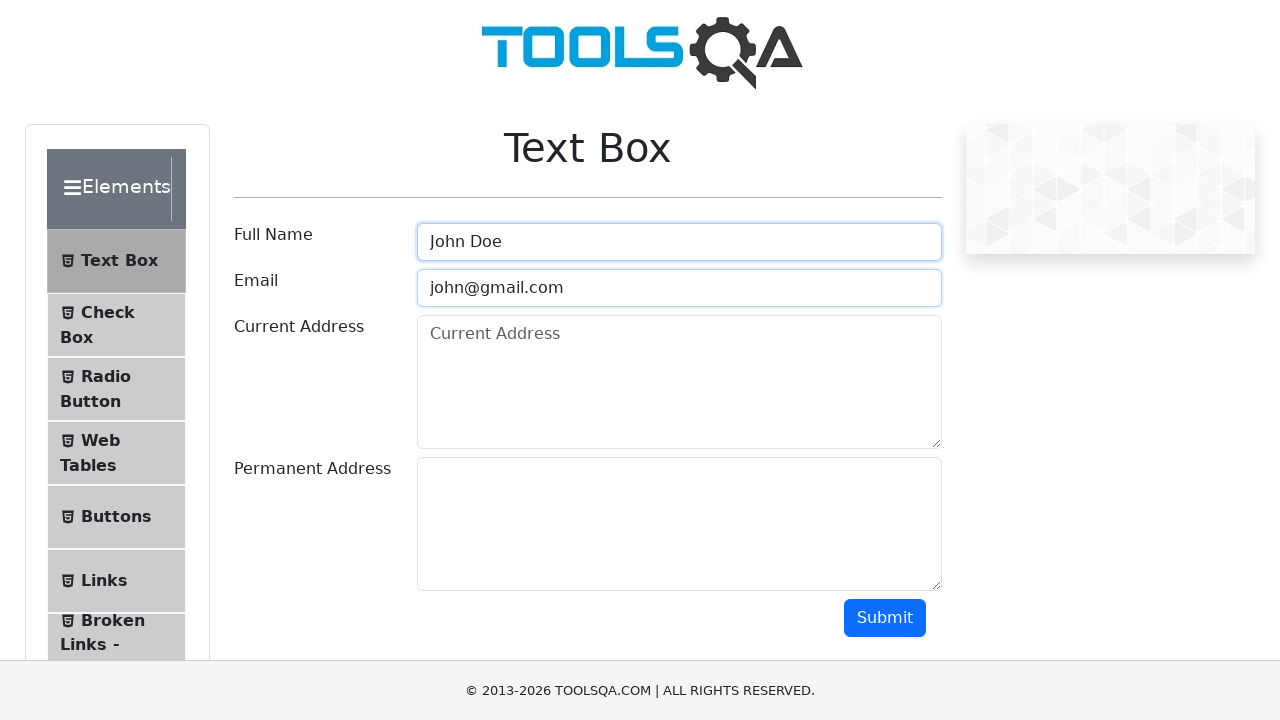

Filled current address field with 'Mira 123' on #currentAddress
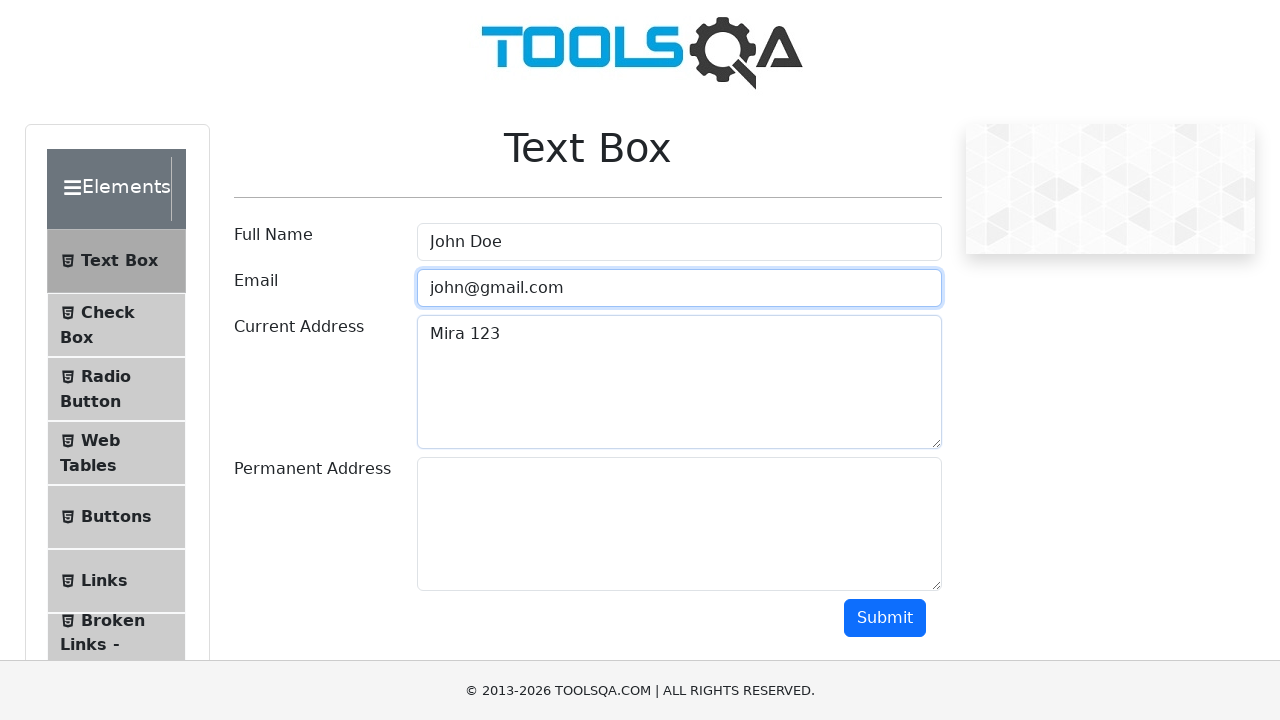

Filled permanent address field with 'Sovet 321' on #permanentAddress
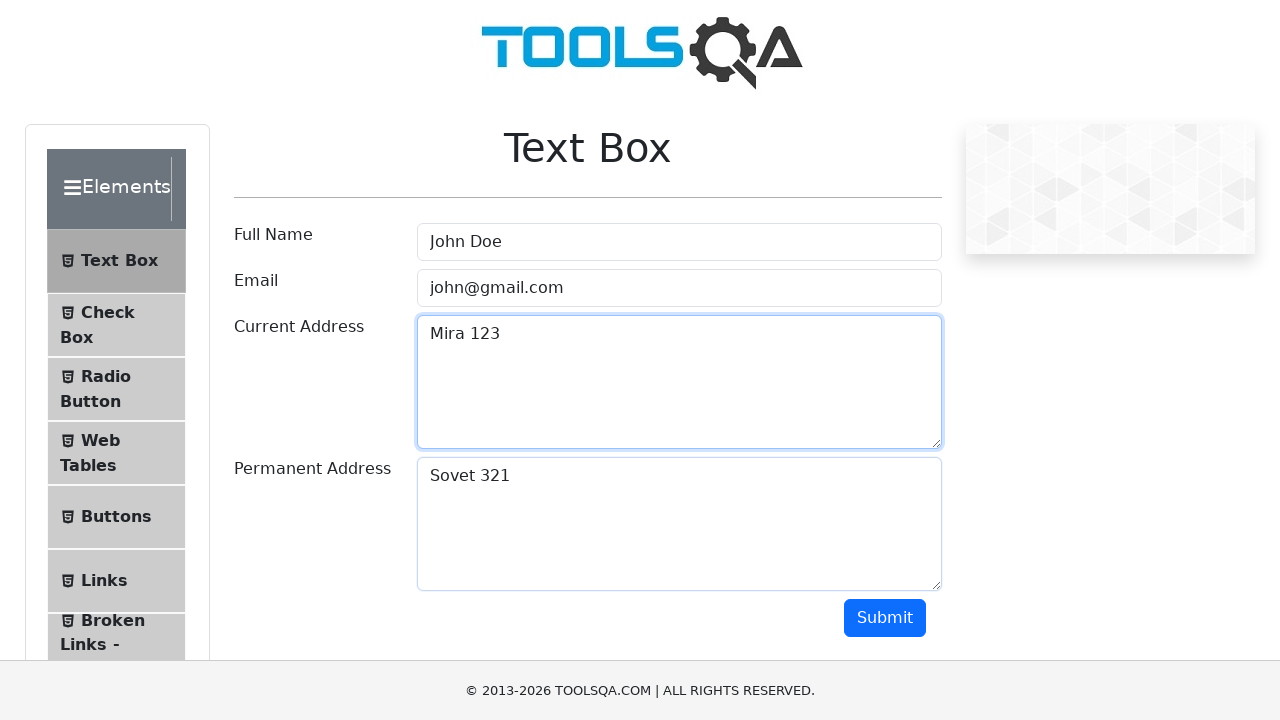

Clicked submit button to submit form at (885, 618) on #submit
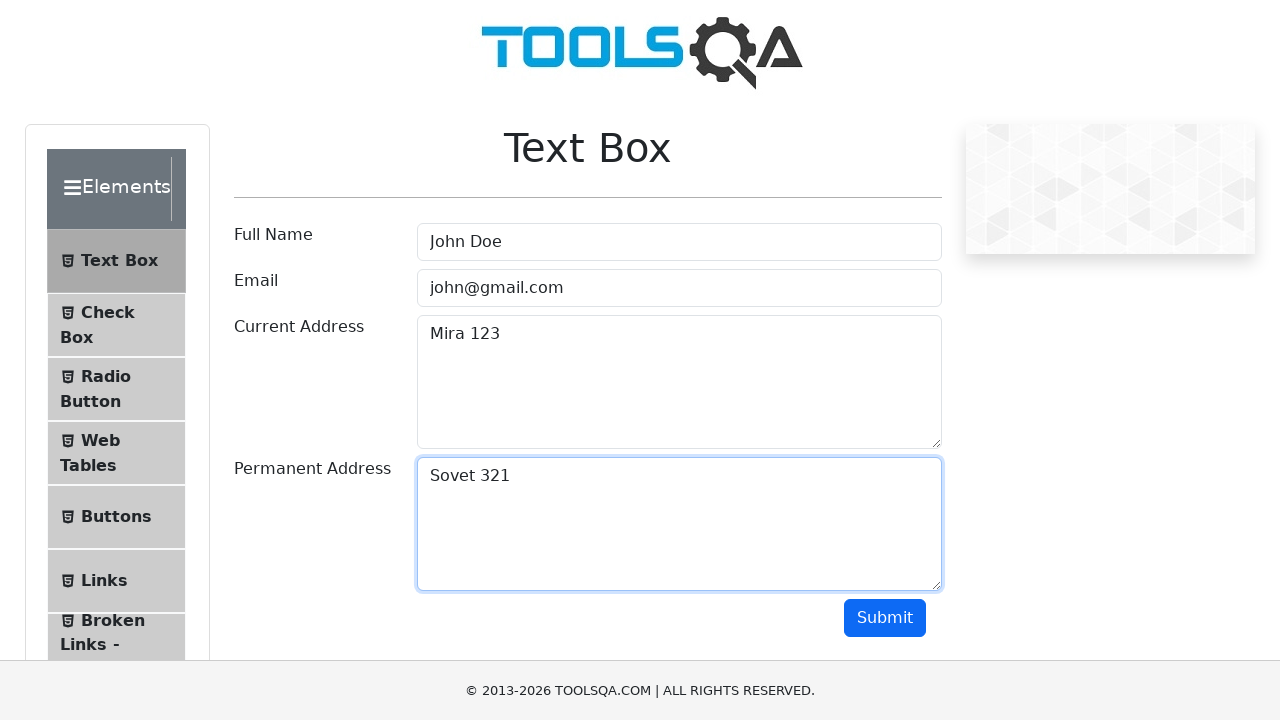

Retrieved email input field class attribute
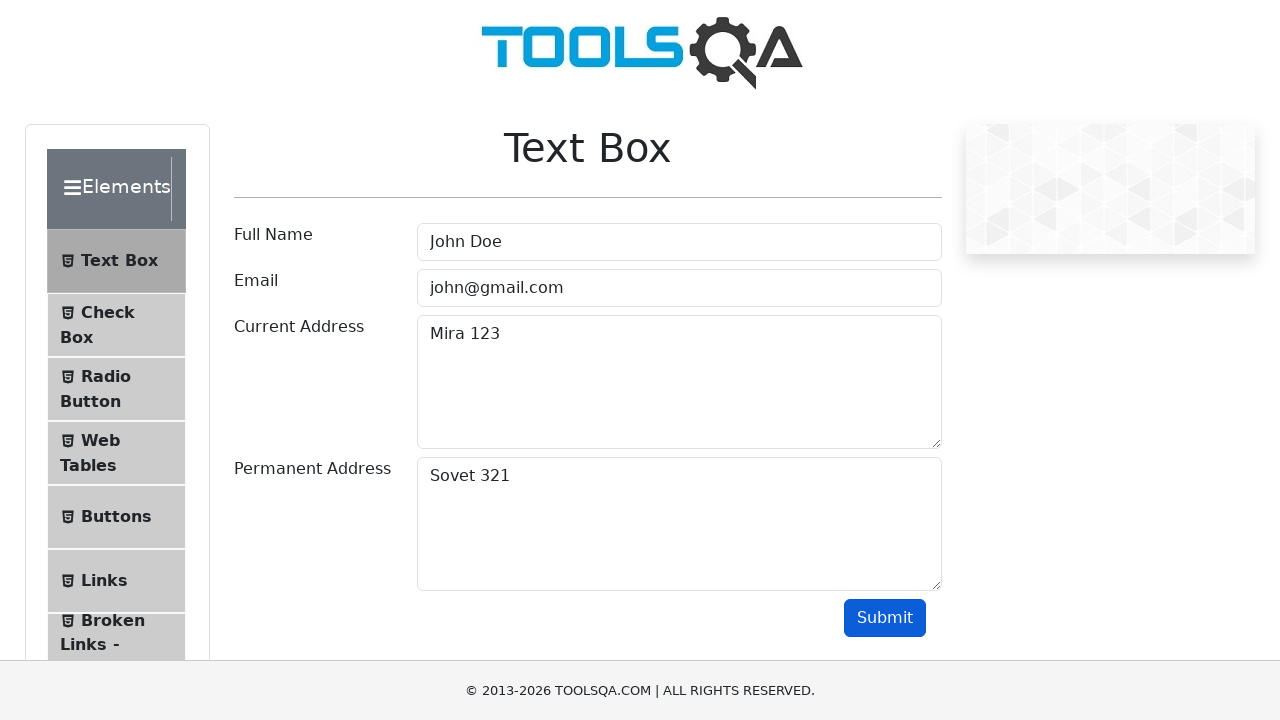

Verified email input field class attribute equals 'mr-sm-2 form-control'
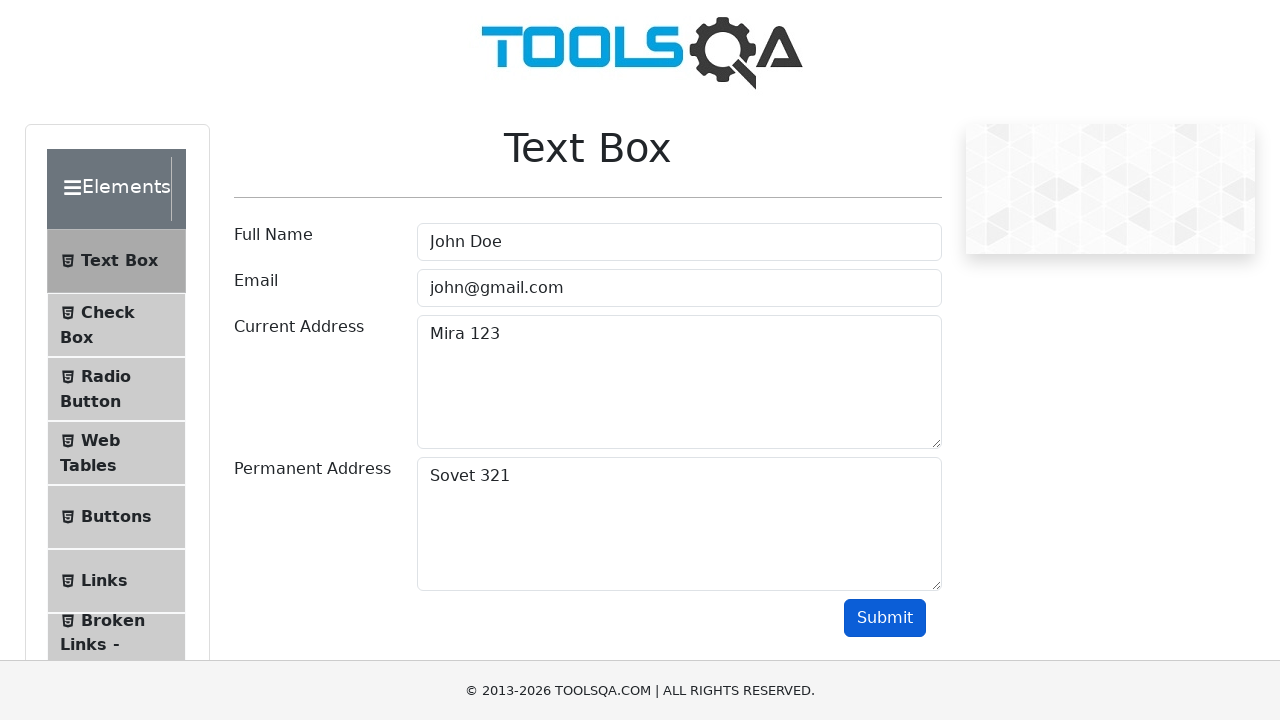

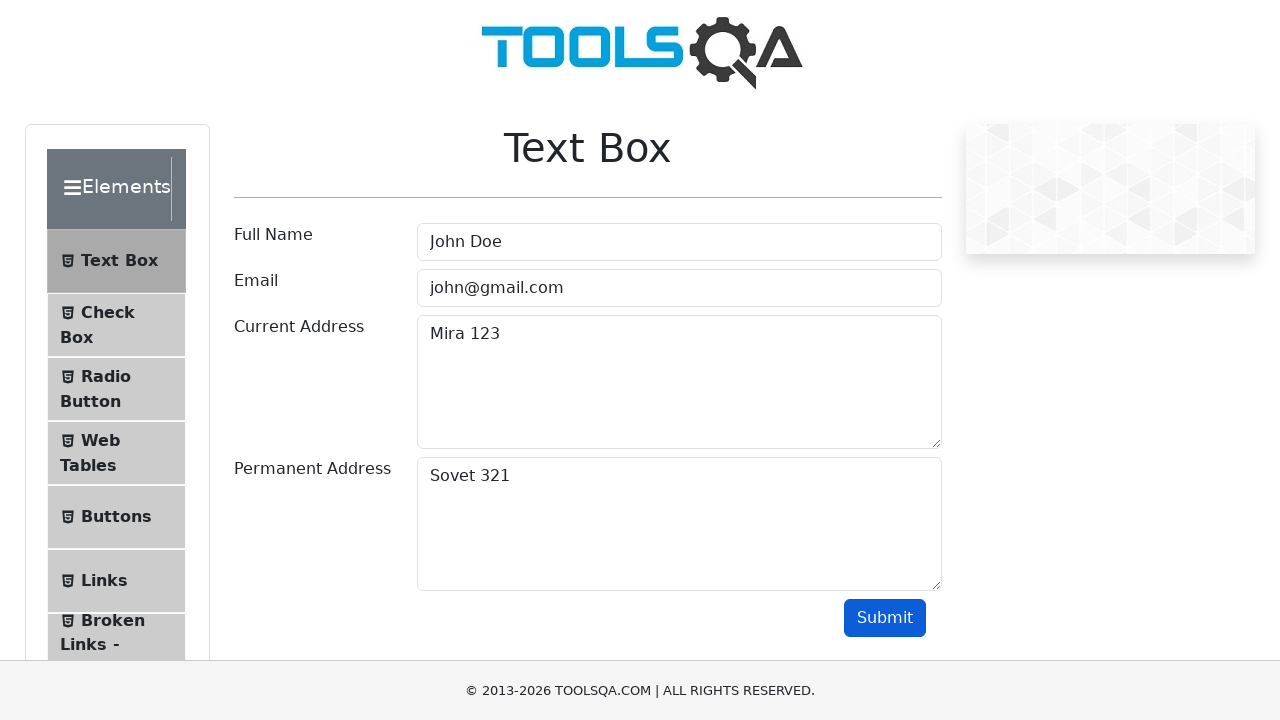